Tests filtering to display only active (non-completed) items

Starting URL: https://demo.playwright.dev/todomvc

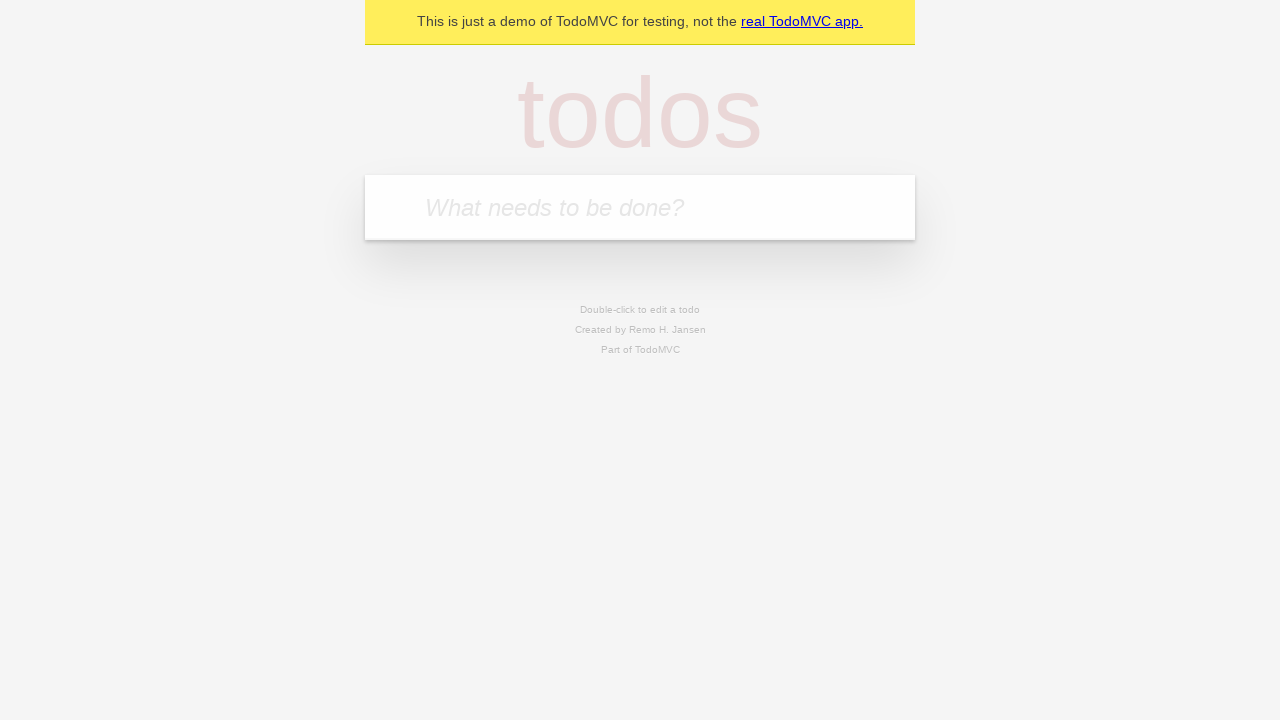

Filled todo input with 'buy some cheese' on internal:attr=[placeholder="What needs to be done?"i]
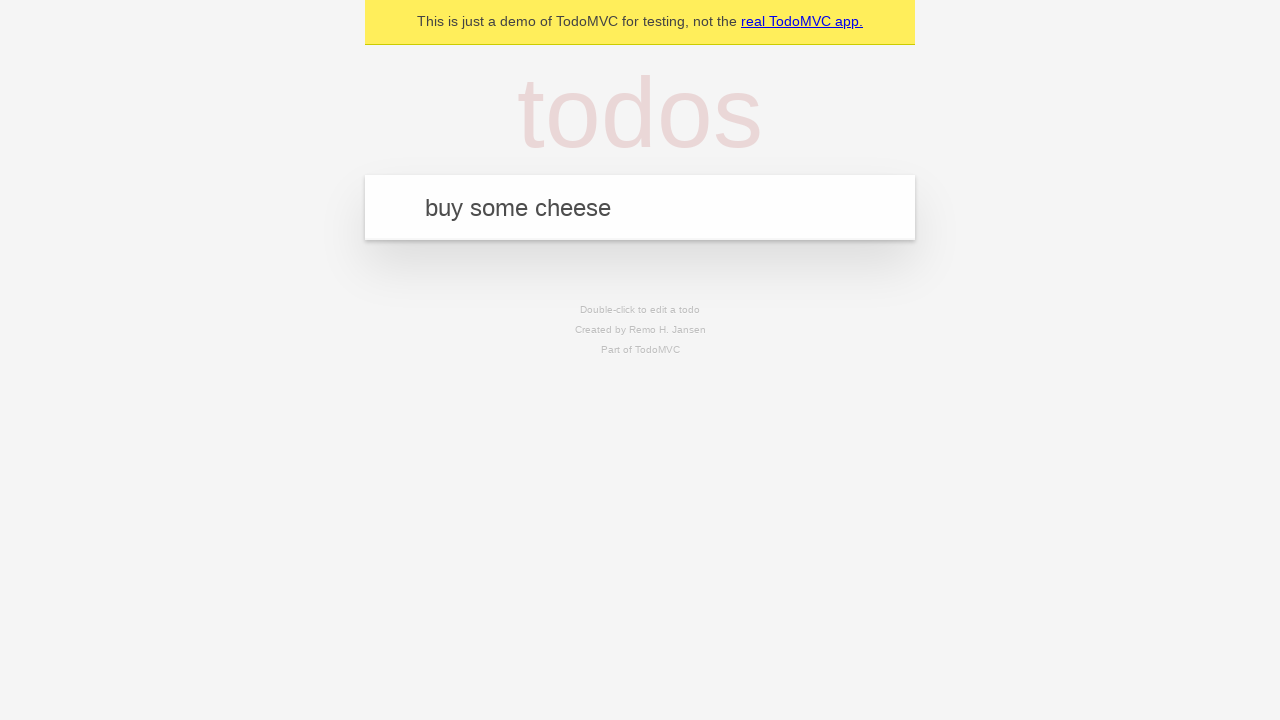

Pressed Enter to add first todo on internal:attr=[placeholder="What needs to be done?"i]
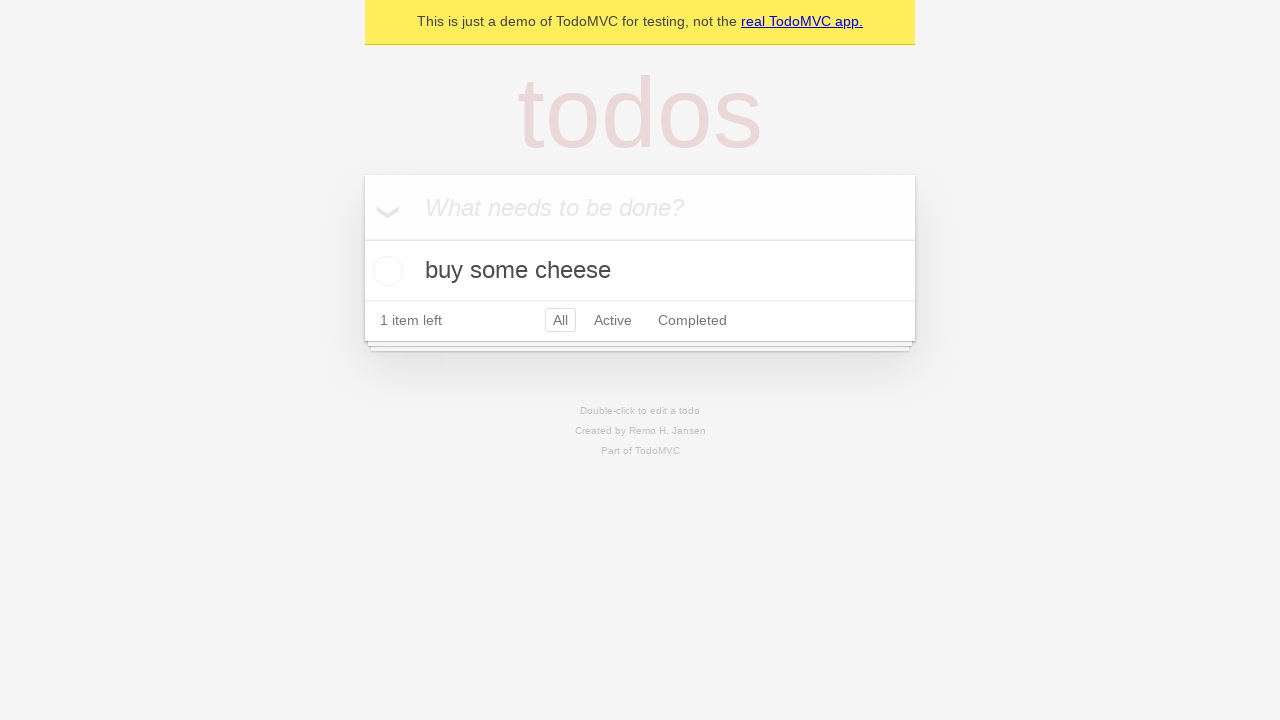

Filled todo input with 'feed the cat' on internal:attr=[placeholder="What needs to be done?"i]
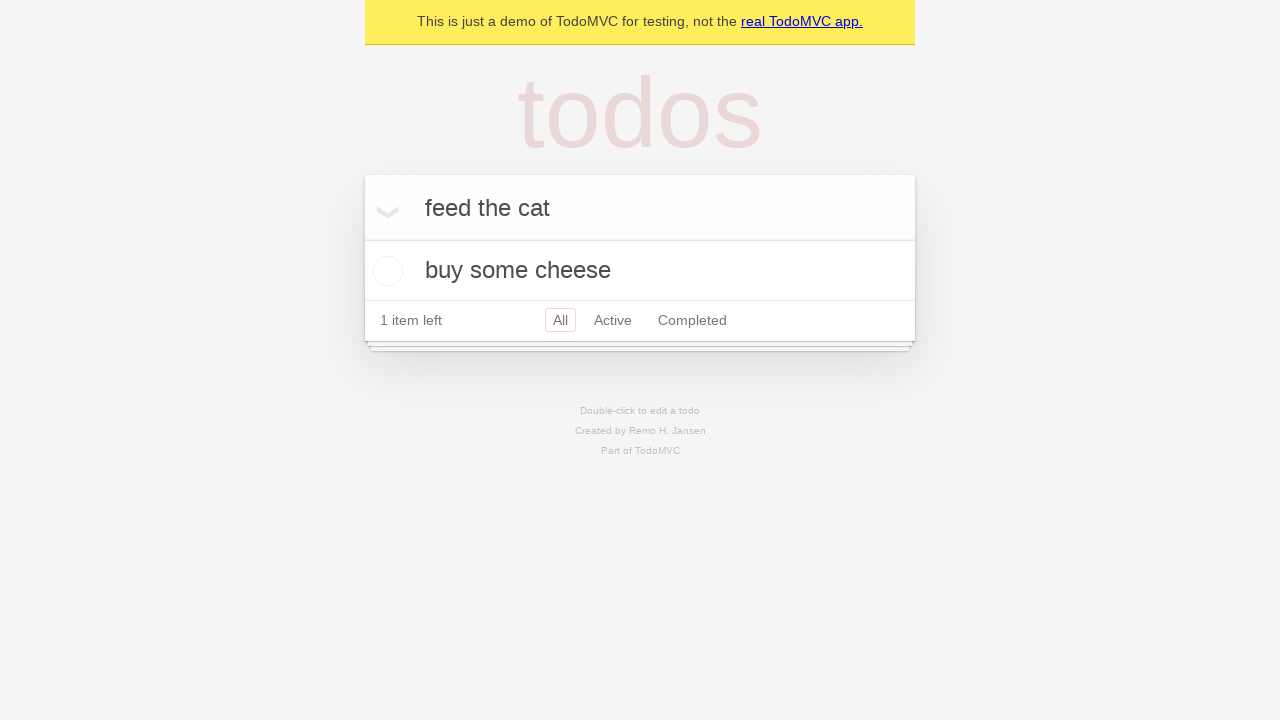

Pressed Enter to add second todo on internal:attr=[placeholder="What needs to be done?"i]
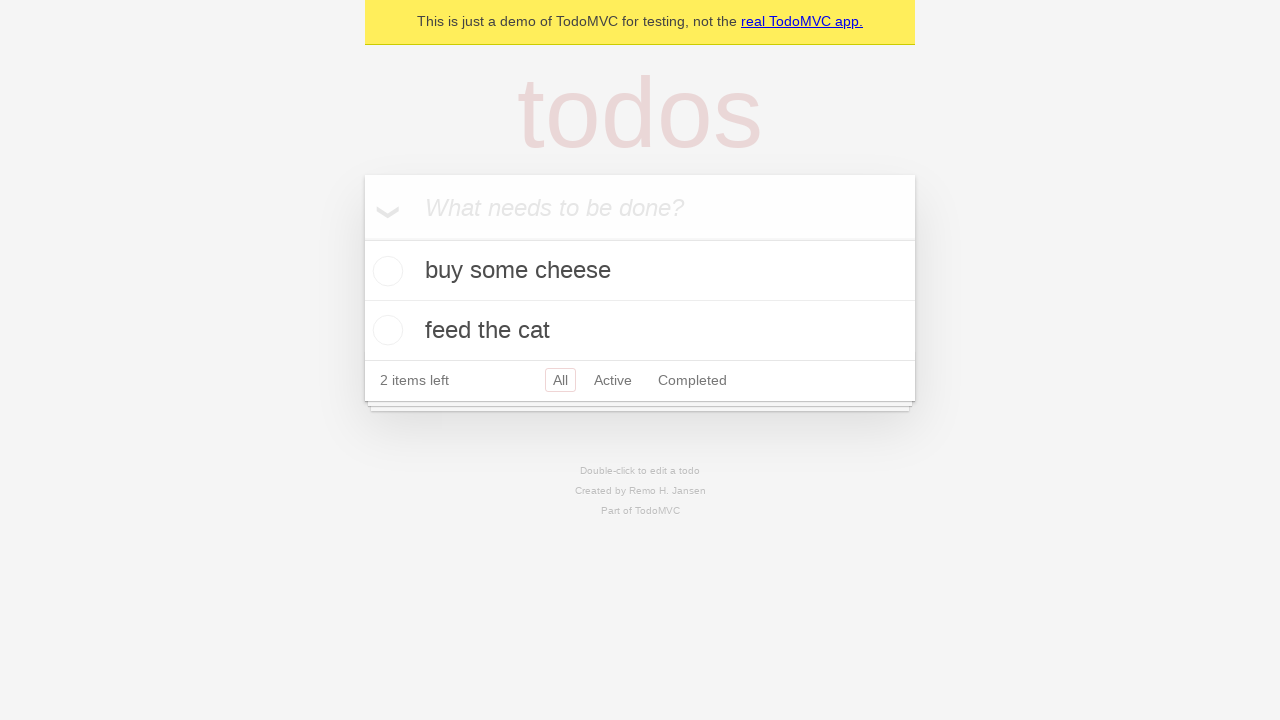

Filled todo input with 'book a doctors appointment' on internal:attr=[placeholder="What needs to be done?"i]
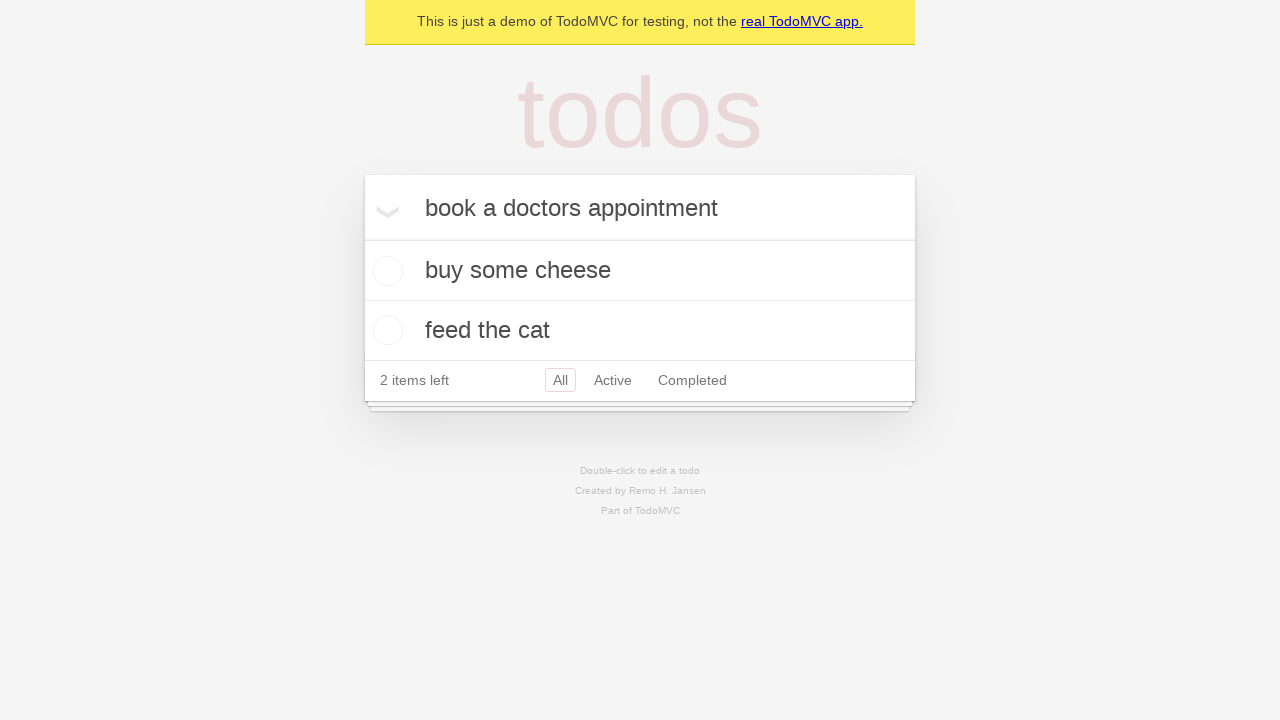

Pressed Enter to add third todo on internal:attr=[placeholder="What needs to be done?"i]
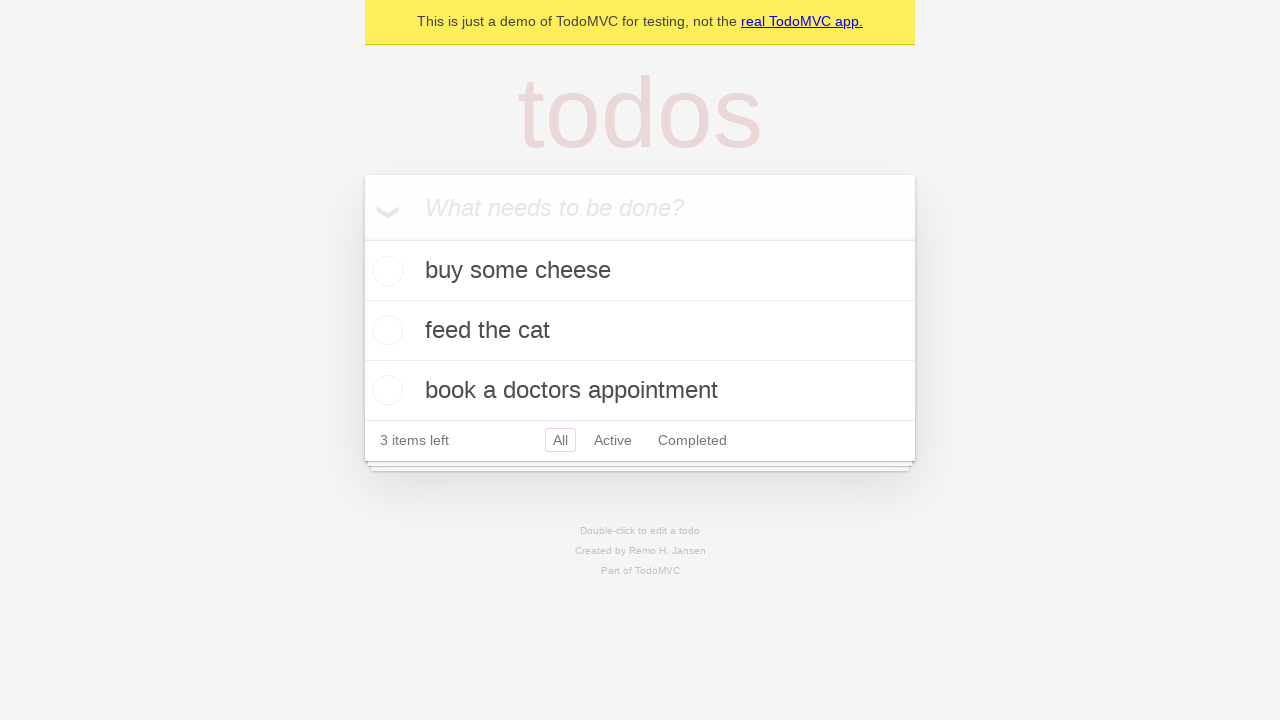

Marked second todo as completed at (385, 330) on internal:testid=[data-testid="todo-item"s] >> nth=1 >> internal:role=checkbox
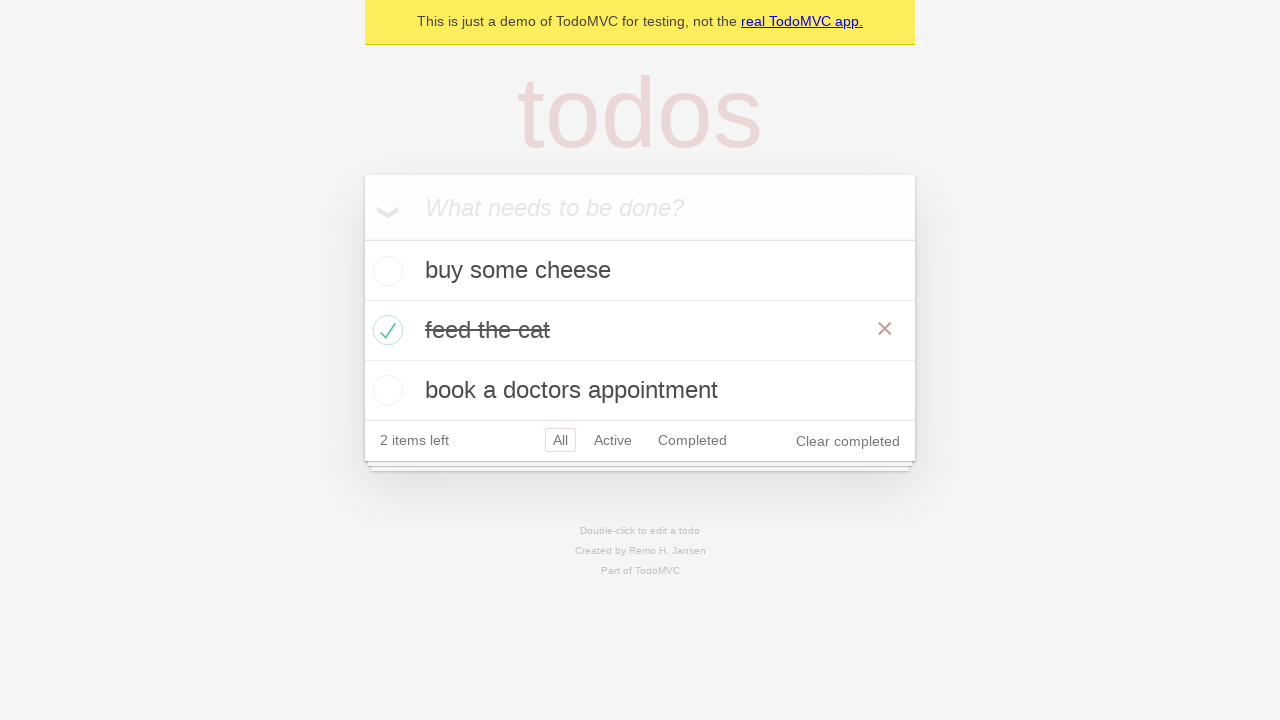

Clicked Active filter to display only non-completed items at (613, 440) on internal:role=link[name="Active"i]
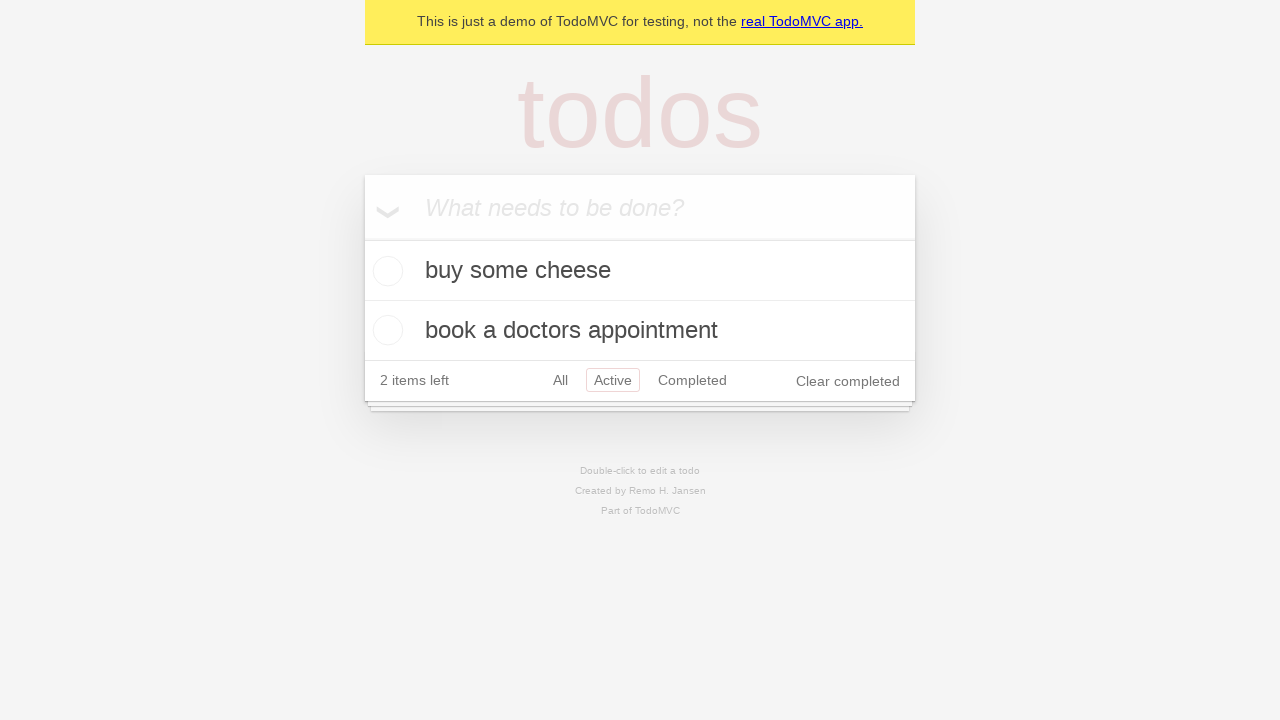

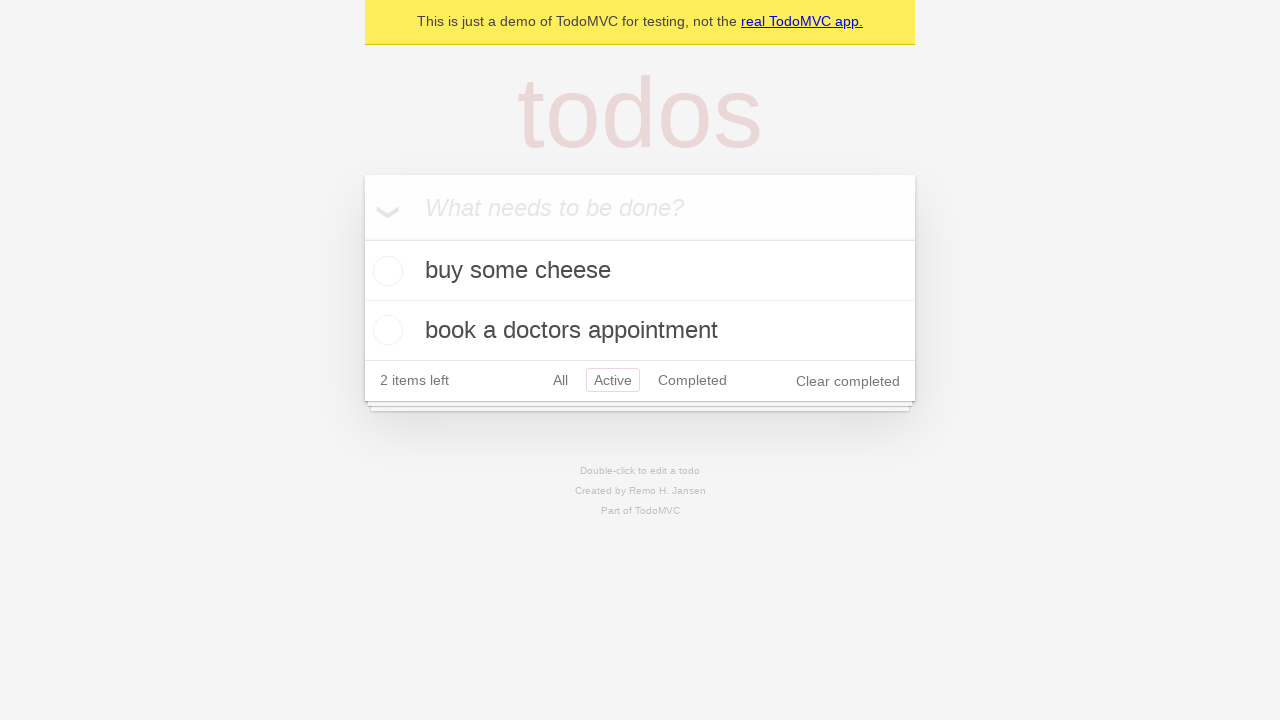